Navigates to Swarthmore College's course catalog, clicks on the first department link, waits for courses to load, and clicks on the first course to expand its details.

Starting URL: https://catalog.swarthmore.edu/content.php?catoid=7&navoid=194

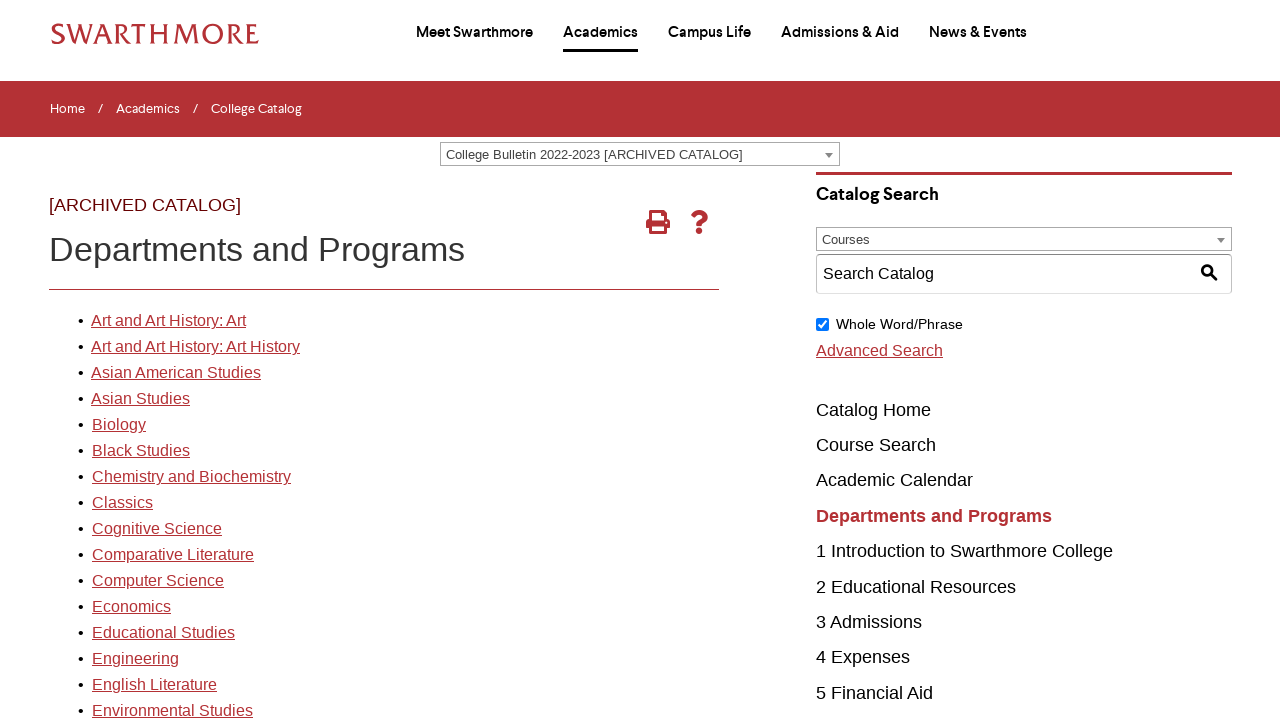

Navigated to Swarthmore College course catalog
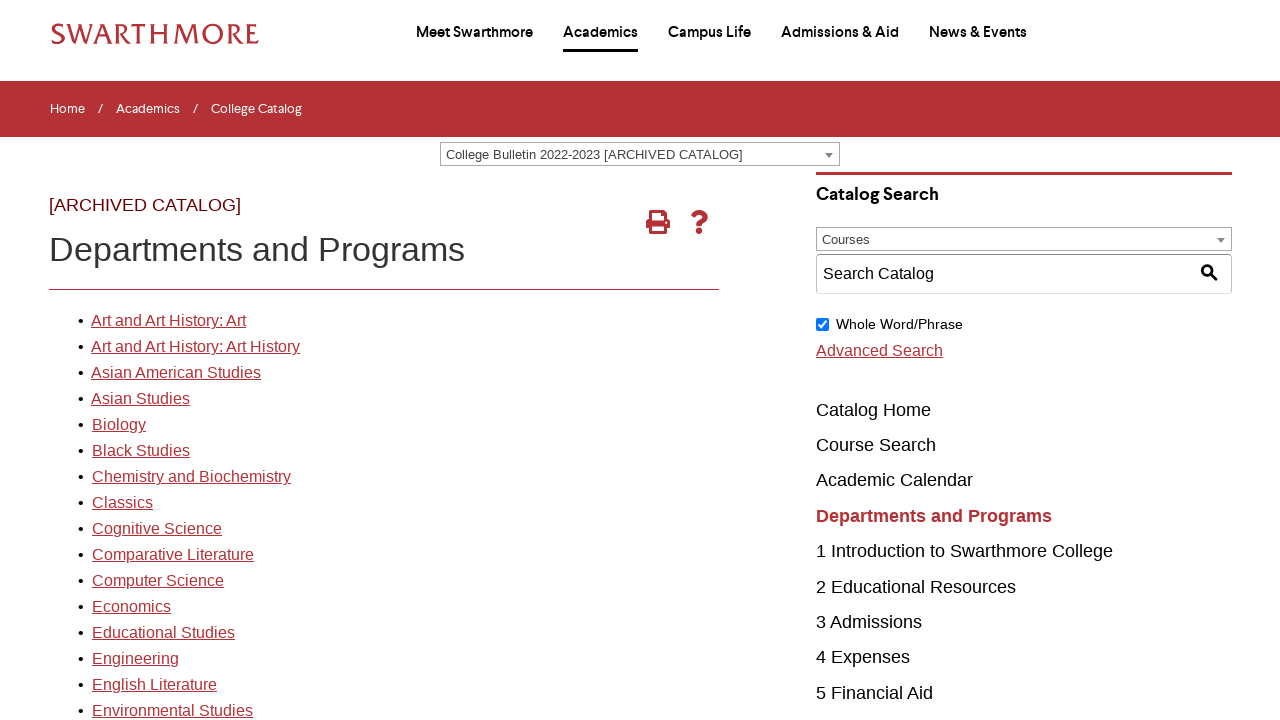

Clicked on the first department link at (168, 321) on xpath=//*[@id="gateway-page"]/body/table/tbody/tr[3]/td[1]/table/tbody/tr[2]/td[
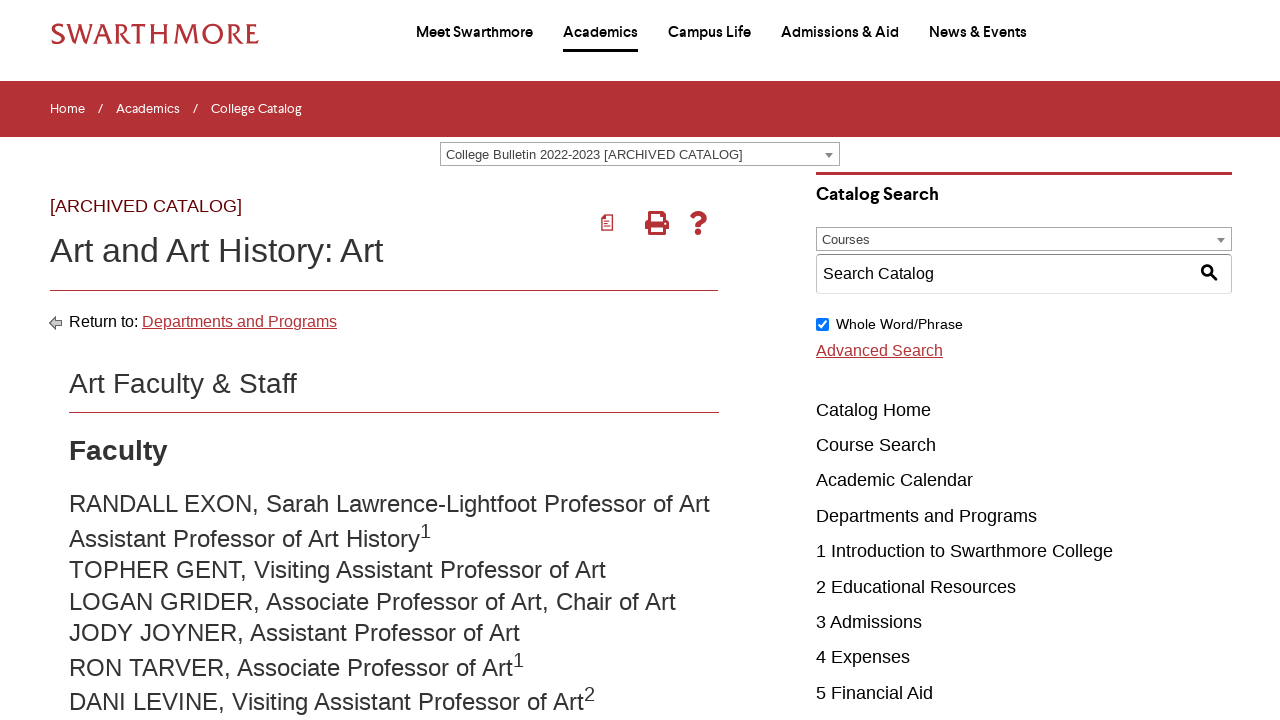

Waited for courses to load
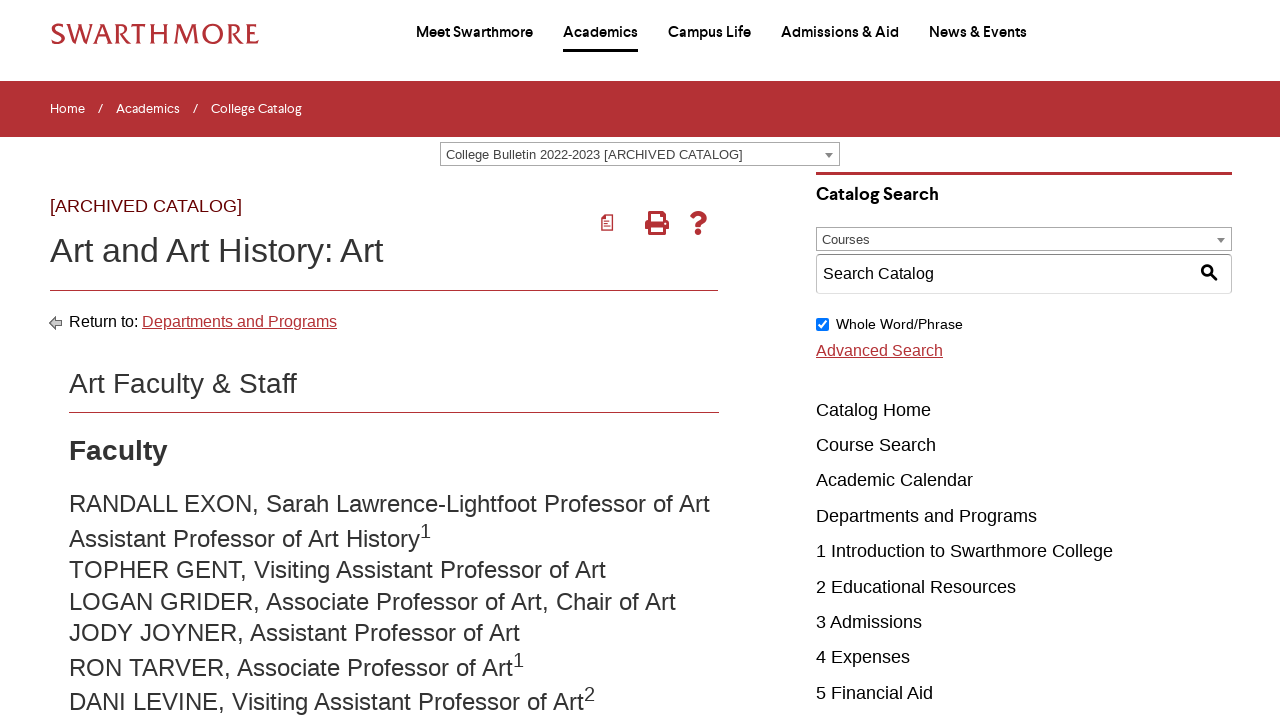

Clicked on the first course to expand its details at (409, 360) on .acalog-course >> nth=0
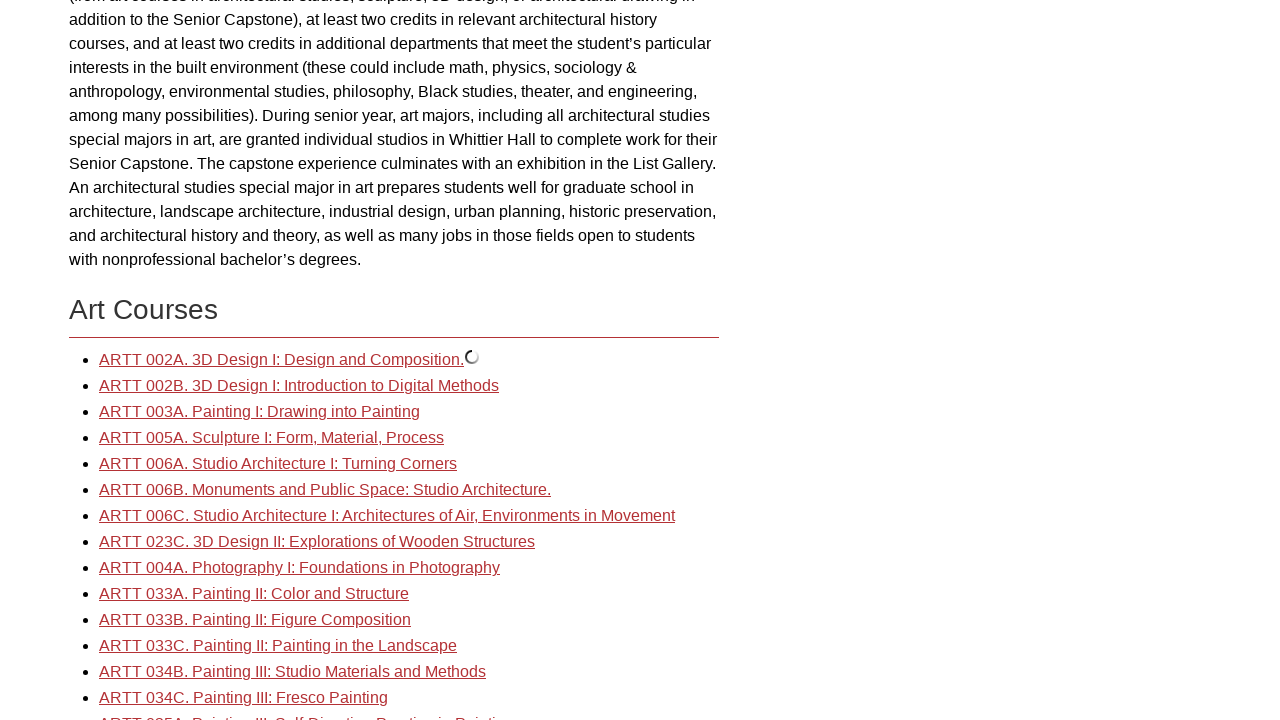

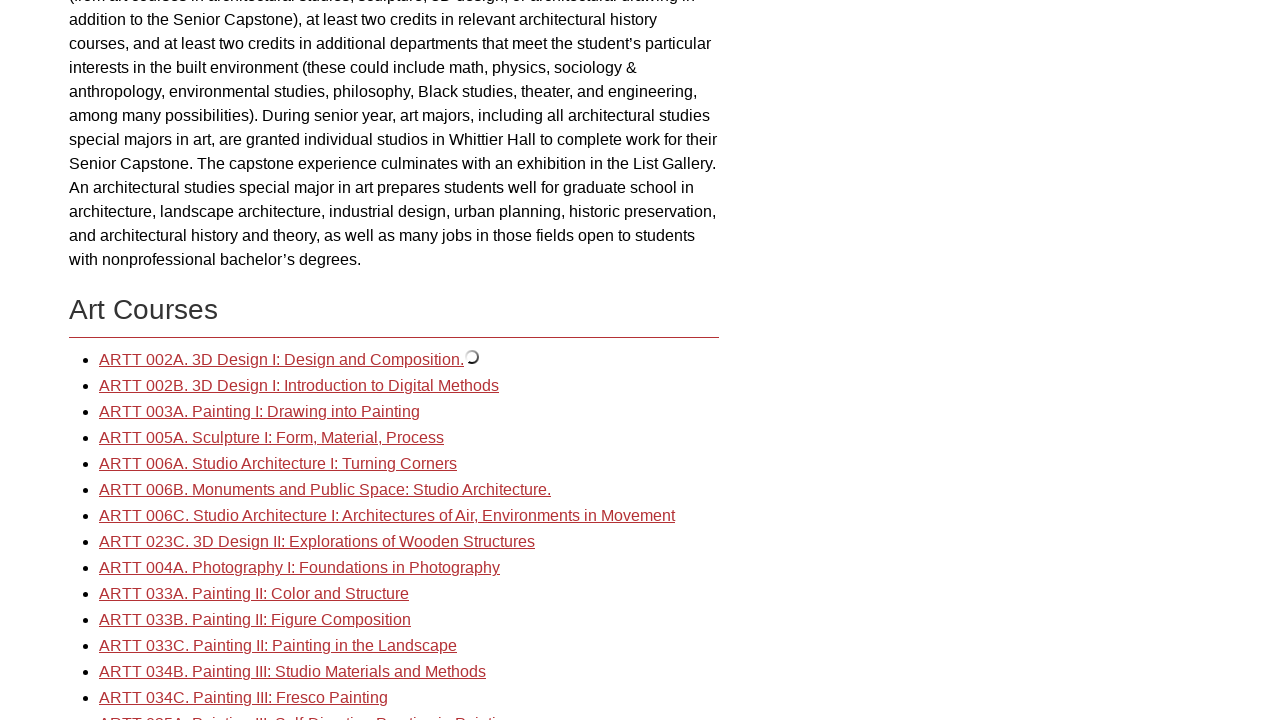